Tests filtering to display all todo items after filtering

Starting URL: https://demo.playwright.dev/todomvc

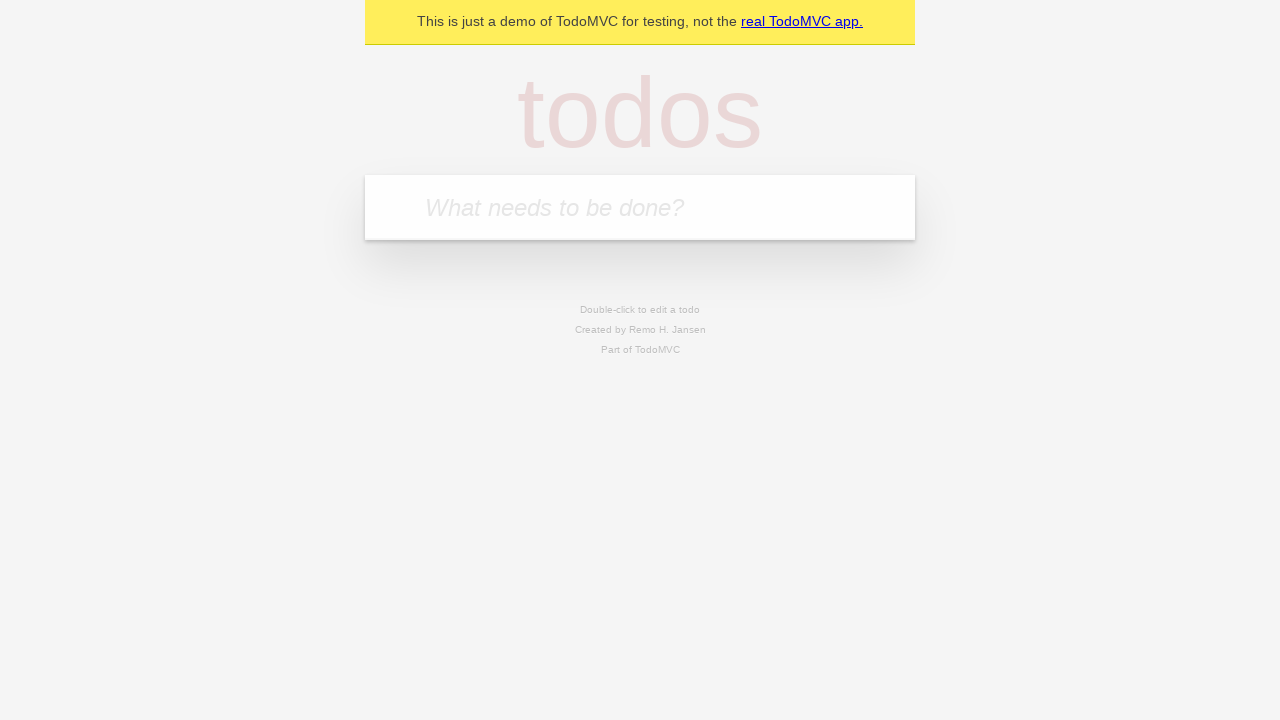

Filled todo input with 'buy some cheese' on internal:attr=[placeholder="What needs to be done?"i]
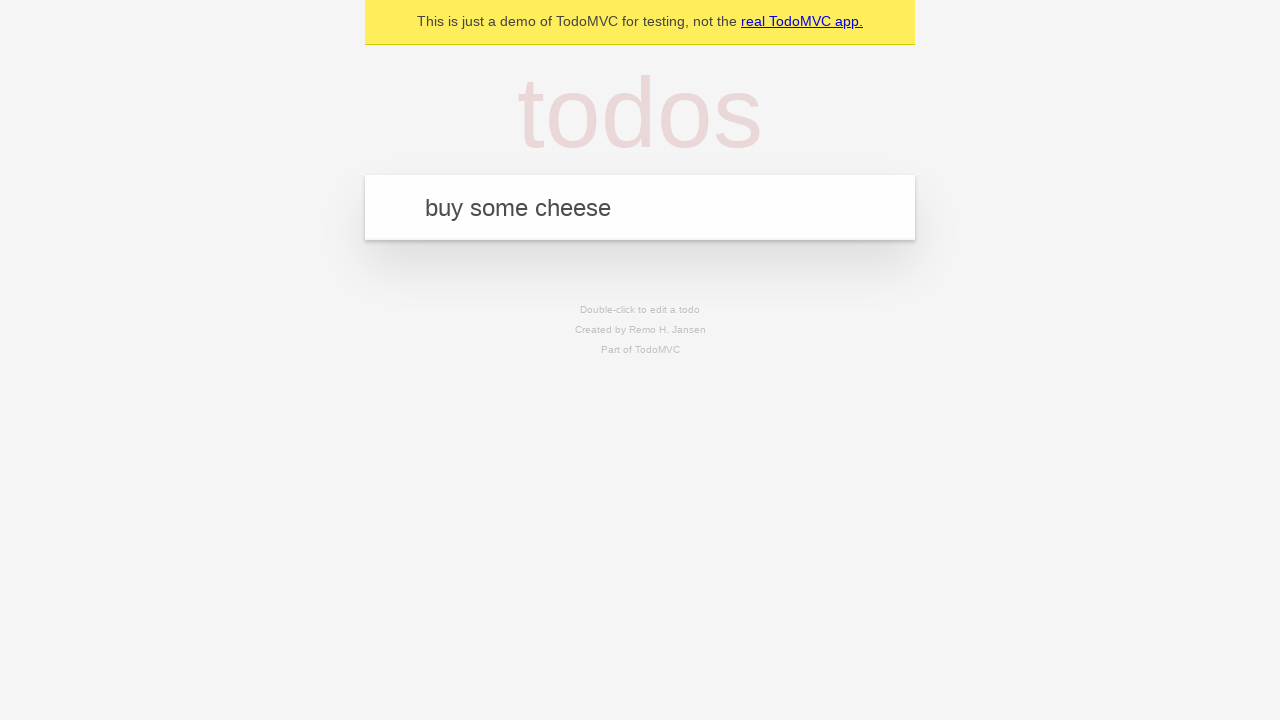

Pressed Enter to add todo 'buy some cheese' on internal:attr=[placeholder="What needs to be done?"i]
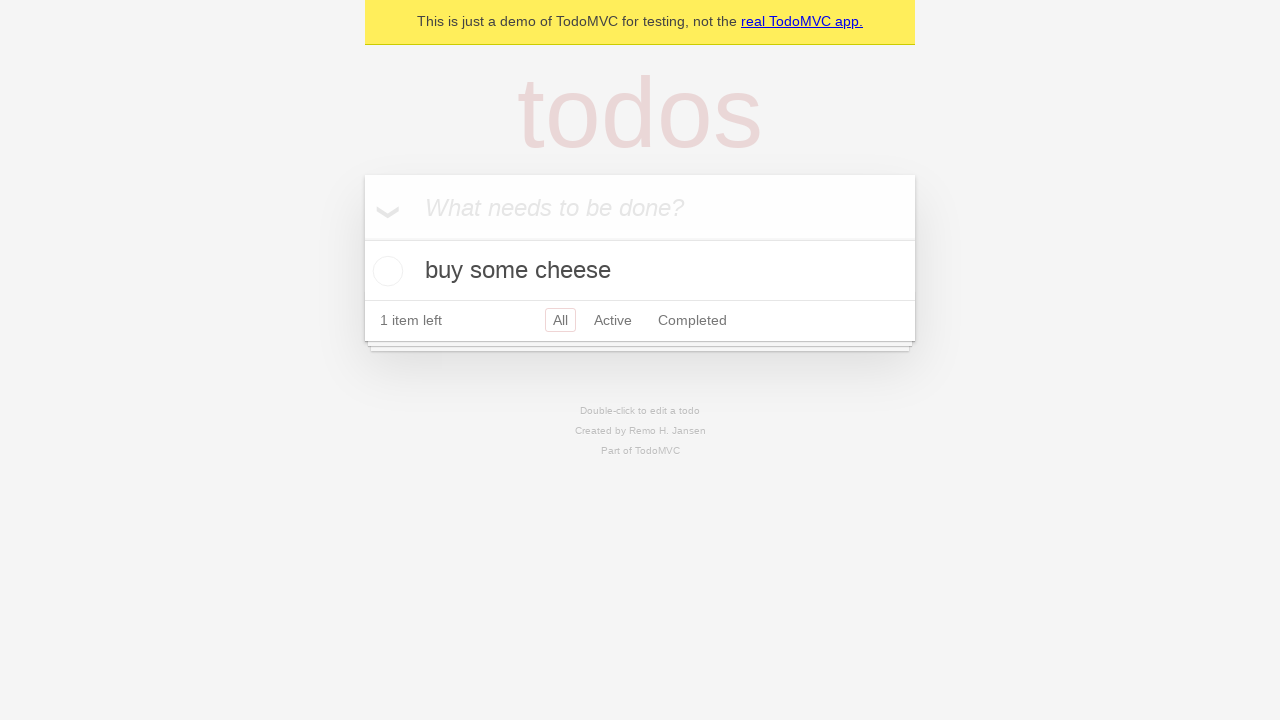

Filled todo input with 'feed the cat' on internal:attr=[placeholder="What needs to be done?"i]
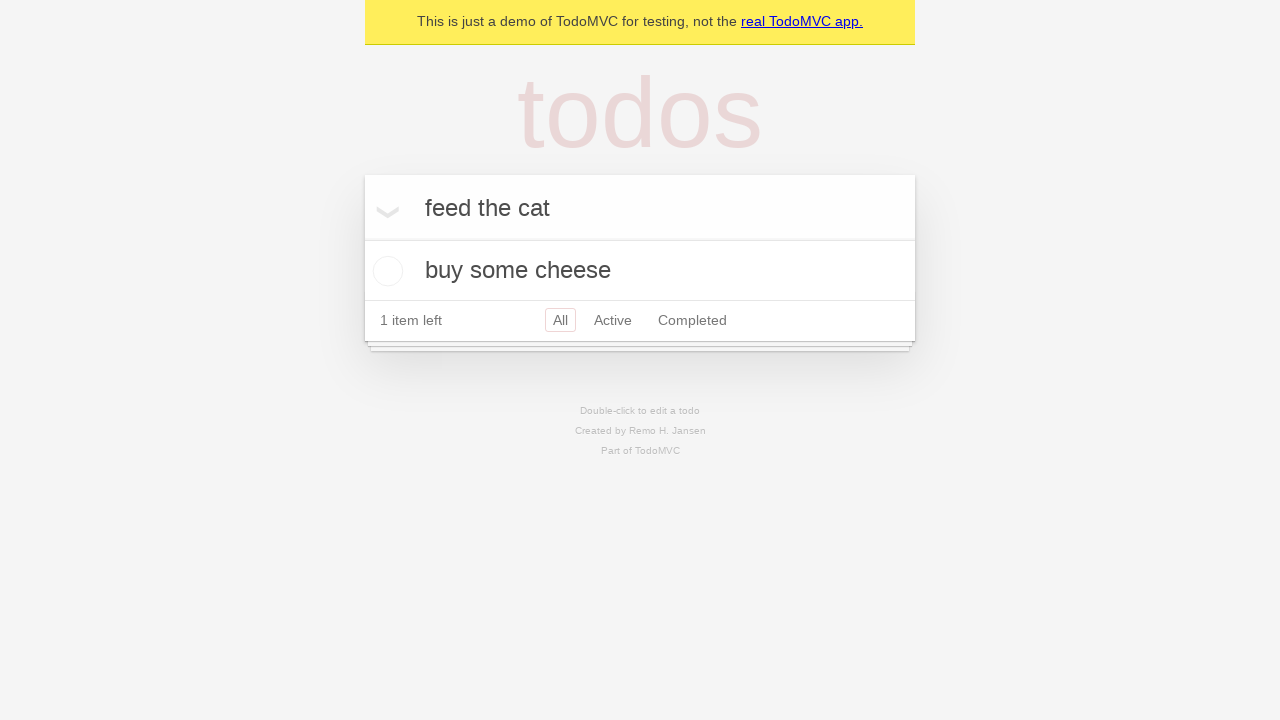

Pressed Enter to add todo 'feed the cat' on internal:attr=[placeholder="What needs to be done?"i]
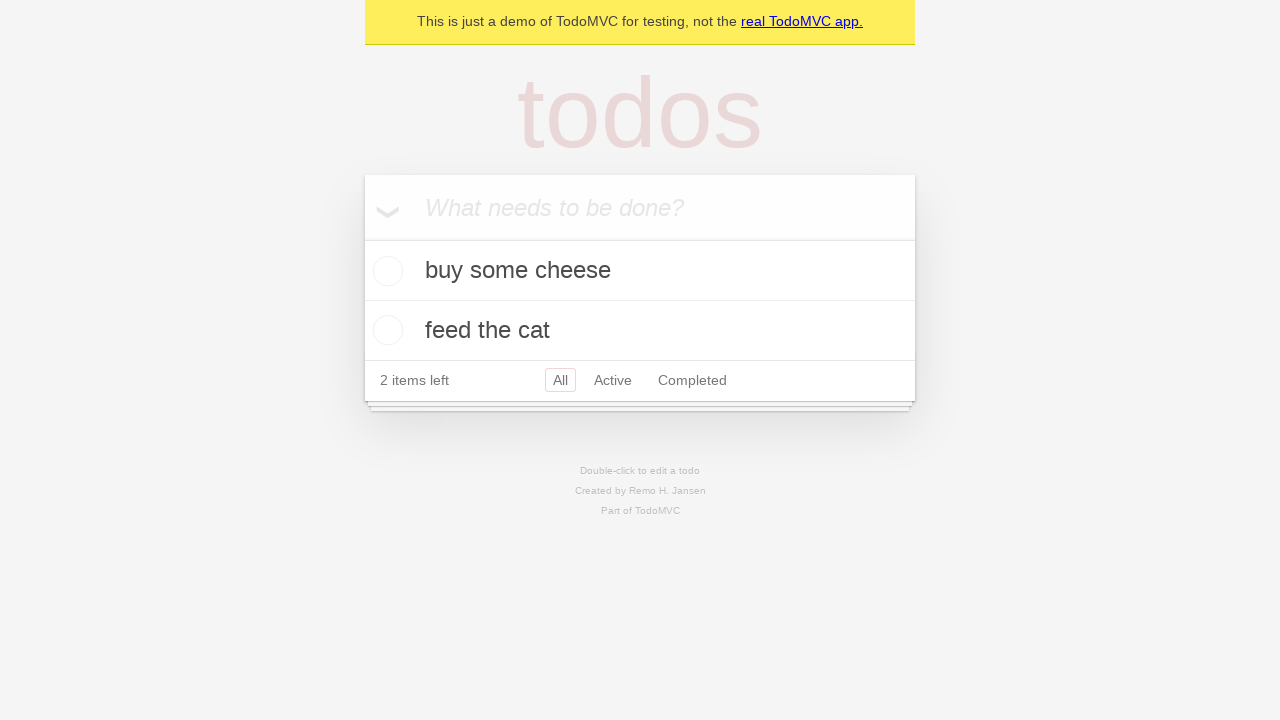

Filled todo input with 'book a doctors appointment' on internal:attr=[placeholder="What needs to be done?"i]
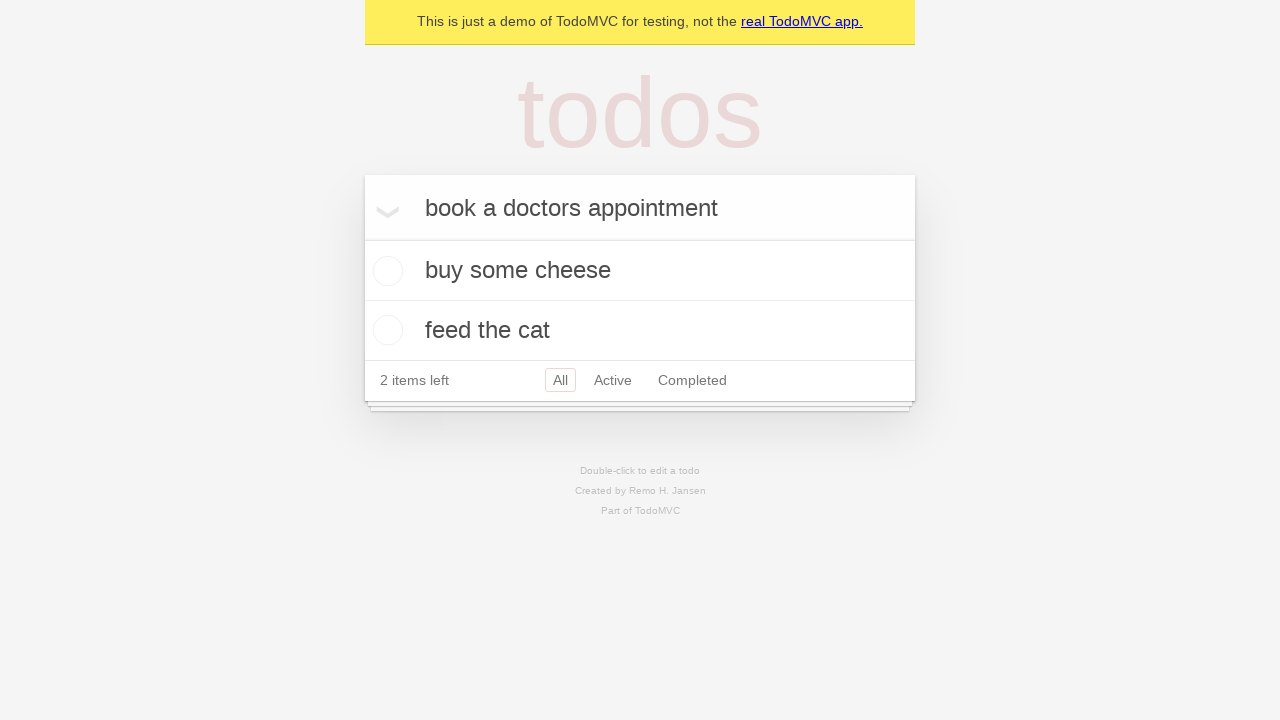

Pressed Enter to add todo 'book a doctors appointment' on internal:attr=[placeholder="What needs to be done?"i]
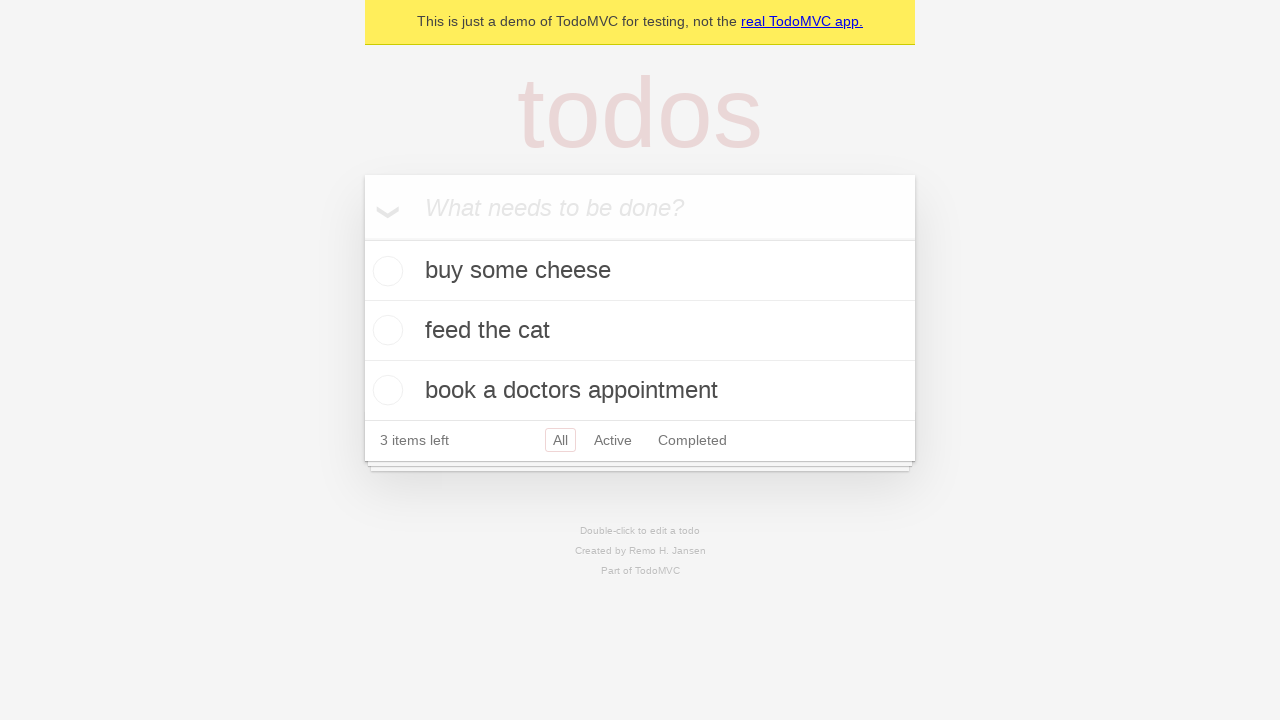

Waited for all 3 todo items to be added
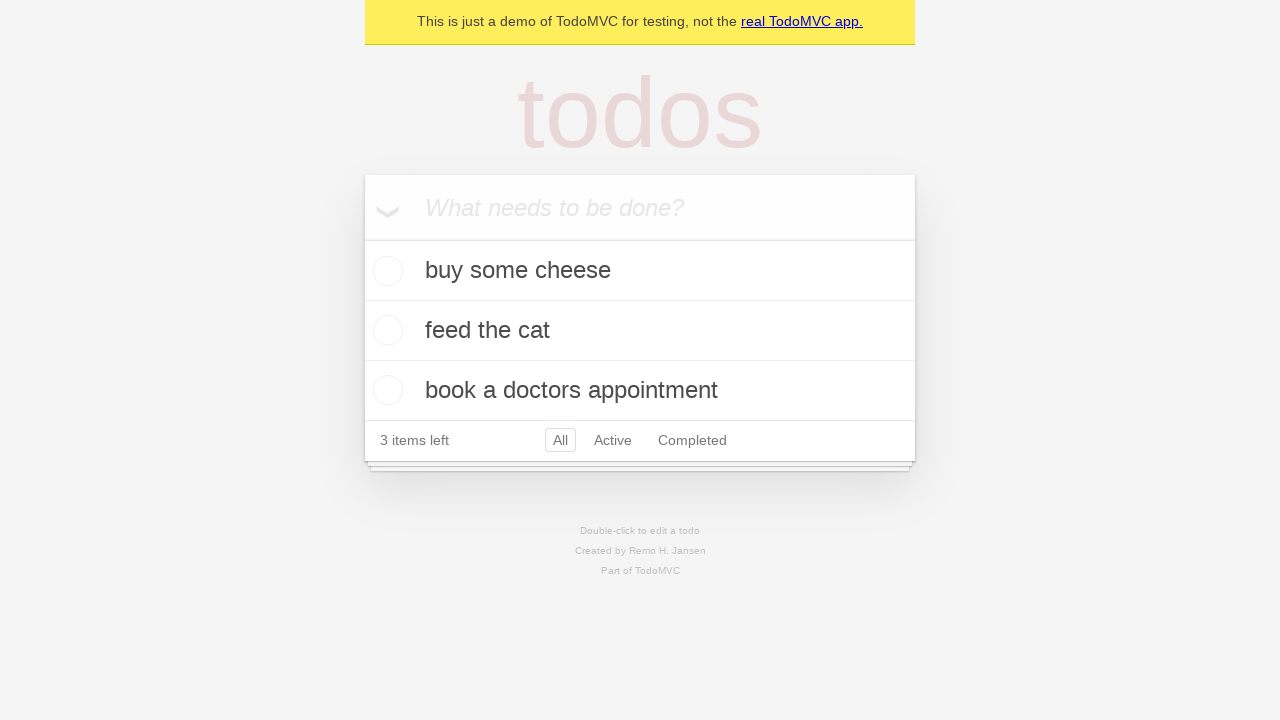

Checked the second todo item checkbox at (385, 330) on internal:testid=[data-testid="todo-item"s] >> nth=1 >> internal:role=checkbox
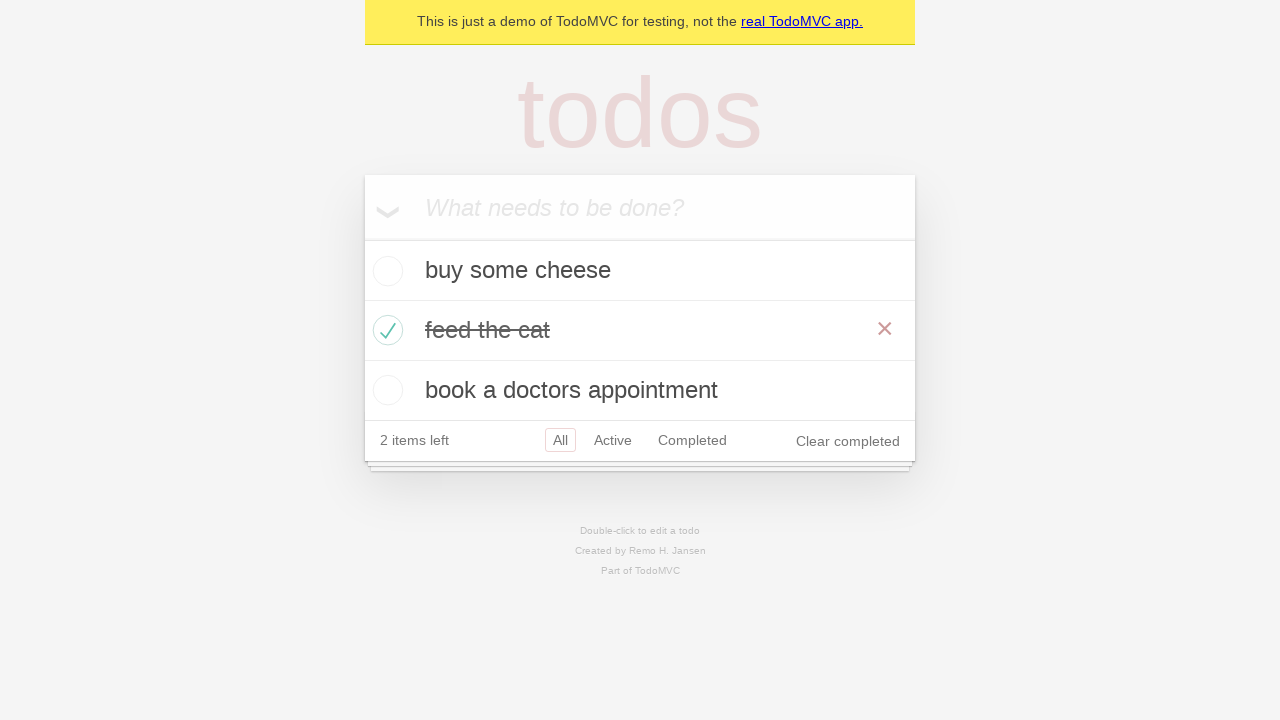

Clicked 'Active' filter link at (613, 440) on internal:role=link[name="Active"i]
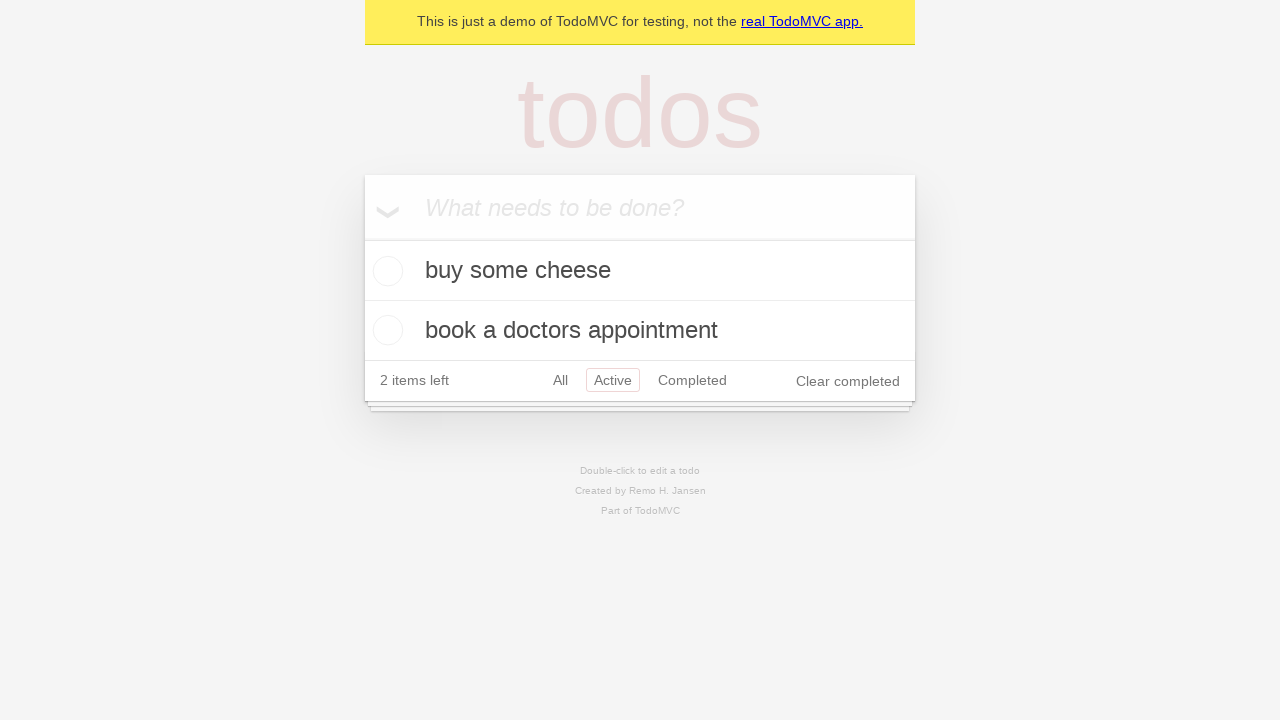

Clicked 'Completed' filter link at (692, 380) on internal:role=link[name="Completed"i]
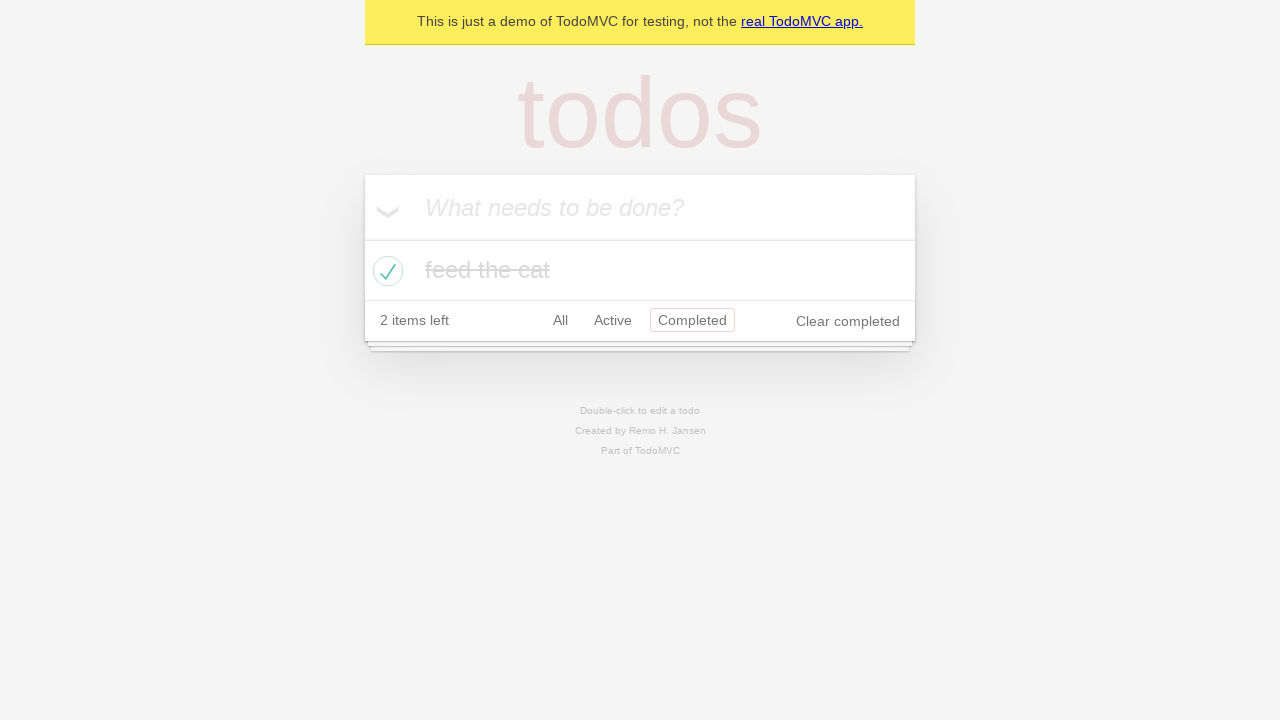

Clicked 'All' filter link to display all items at (560, 320) on internal:role=link[name="All"i]
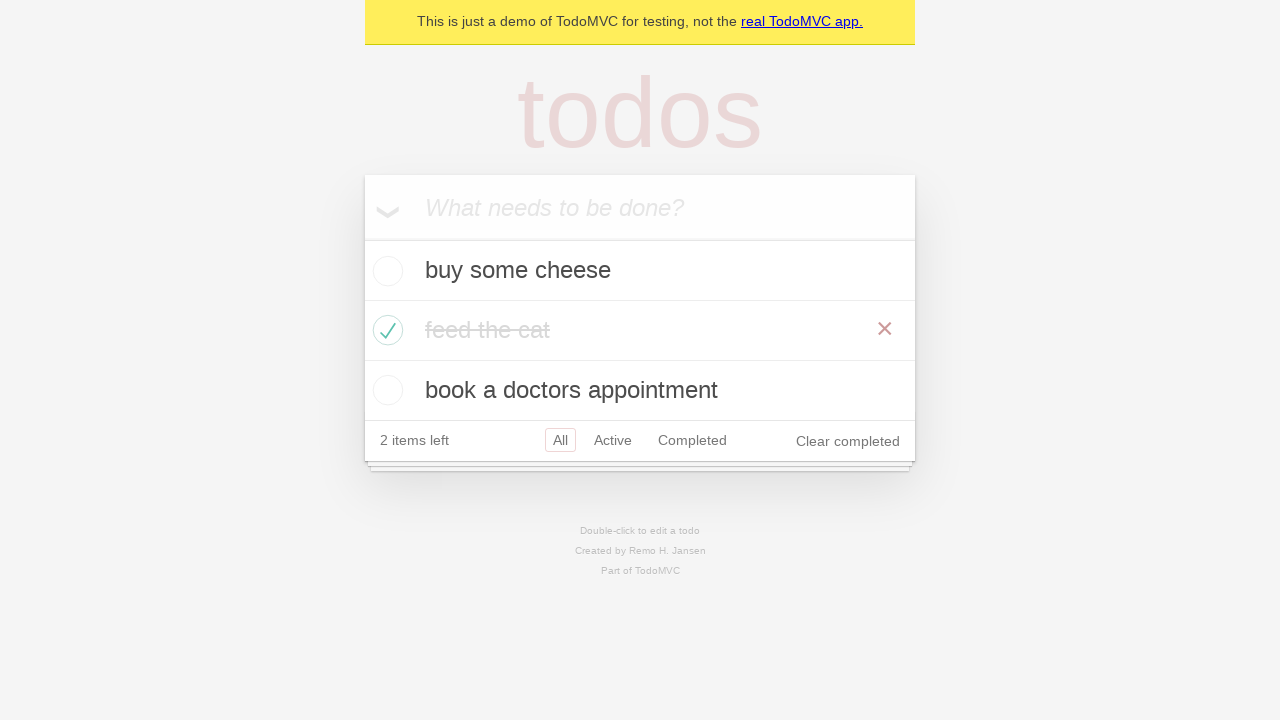

Verified all 3 todo items are displayed in 'All' view
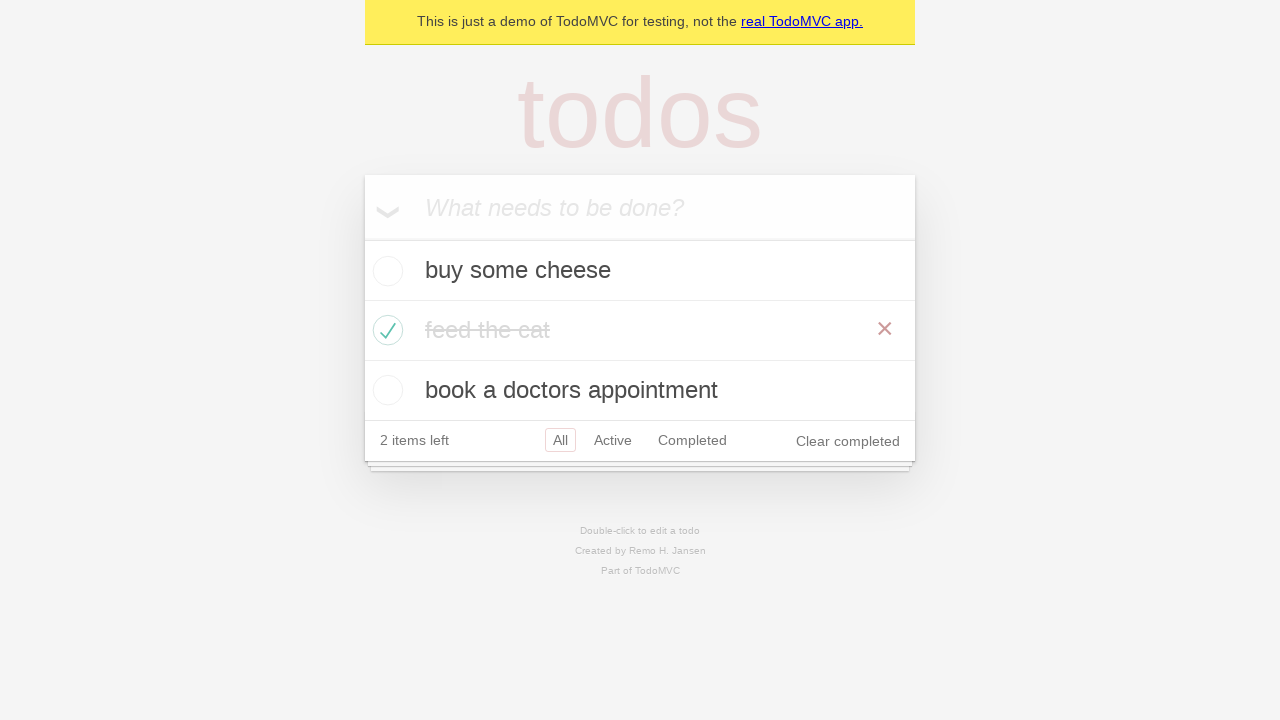

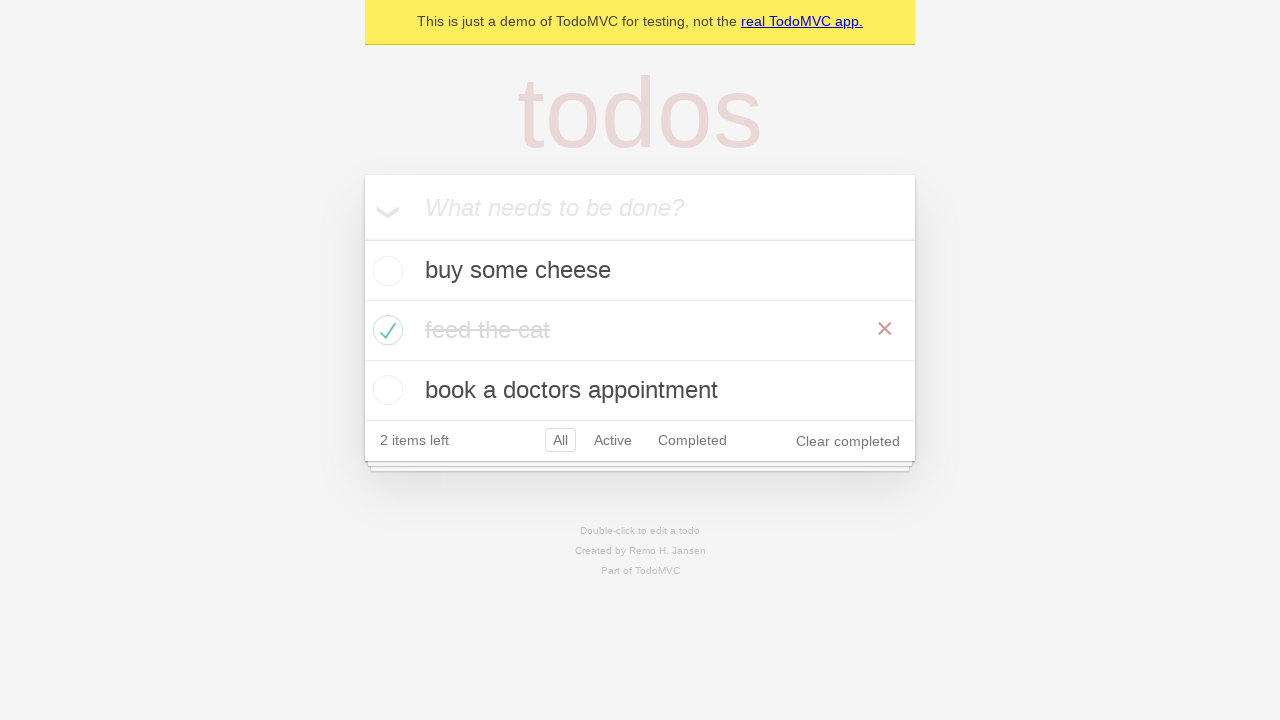